Tests the mortgage calculator by filling in home value and down payment fields, then clicking the calculate button to compute mortgage details.

Starting URL: https://www.mortgagecalculator.org/

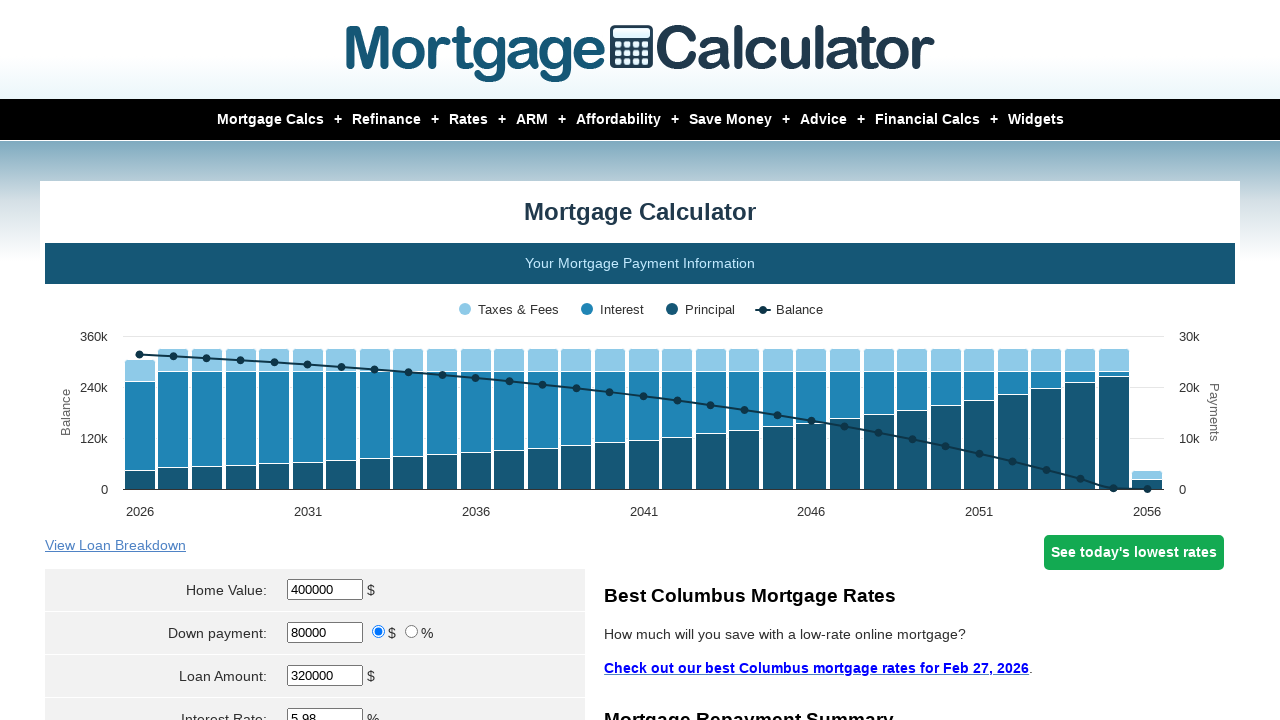

Filled home value field with $30,000 on #homeval
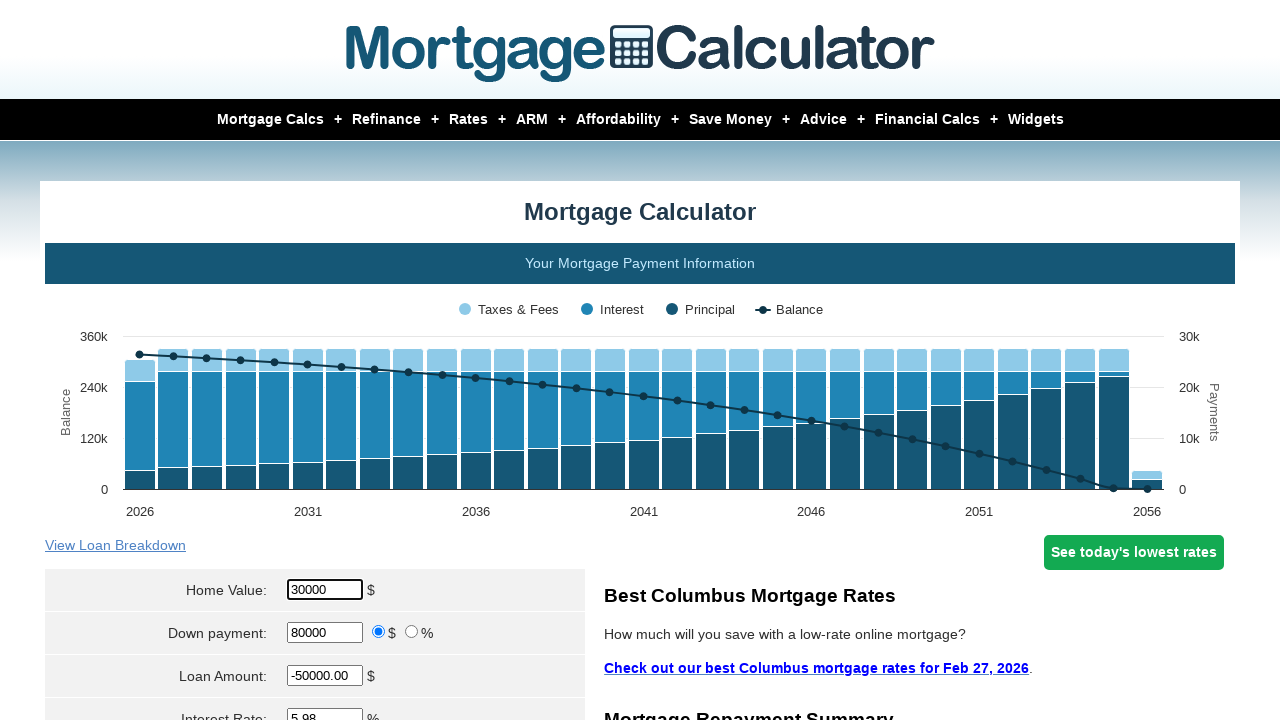

Filled down payment field with $400 on #downpayment
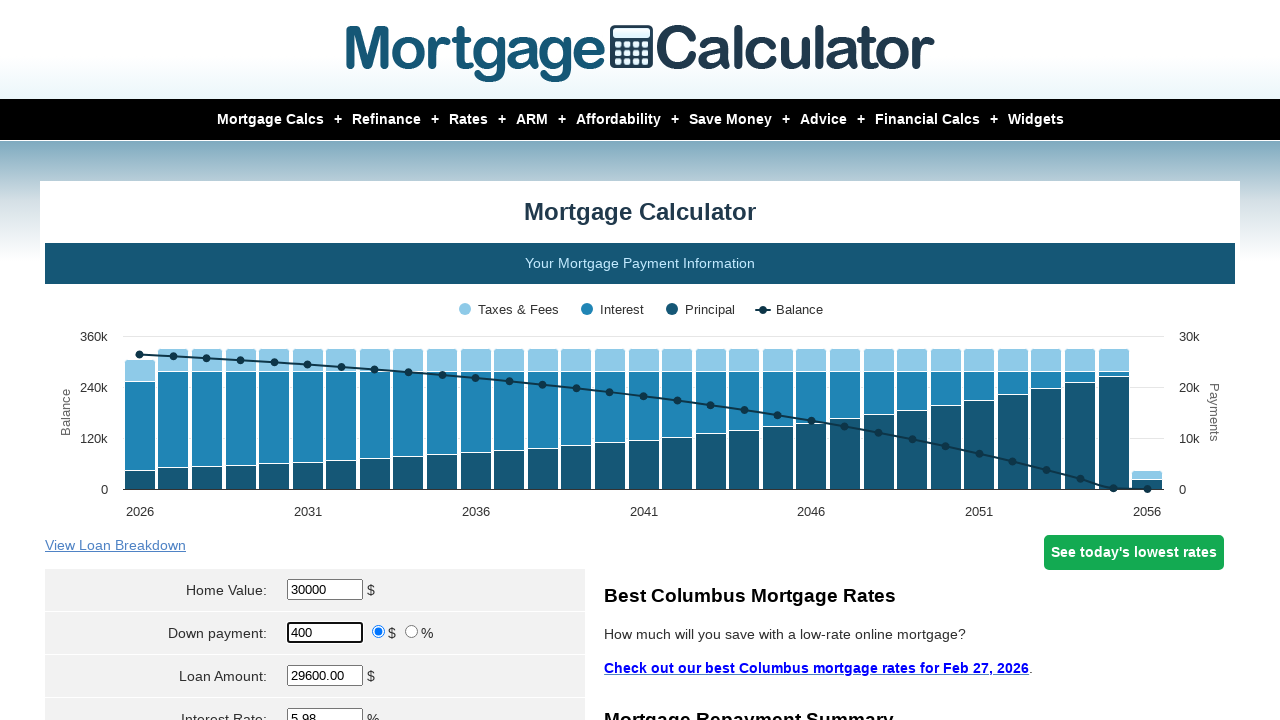

Clicked calculate button to compute mortgage details at (315, 360) on [name='cal']
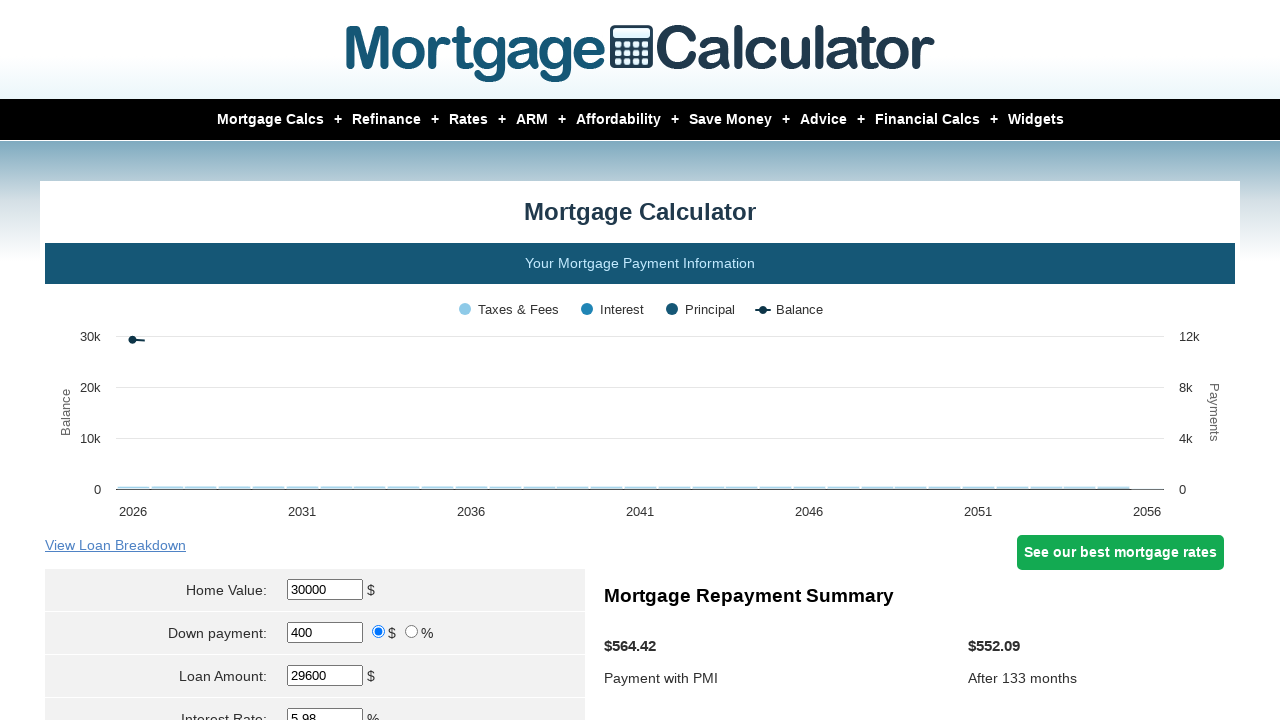

Waited 1 second for mortgage calculation results to load
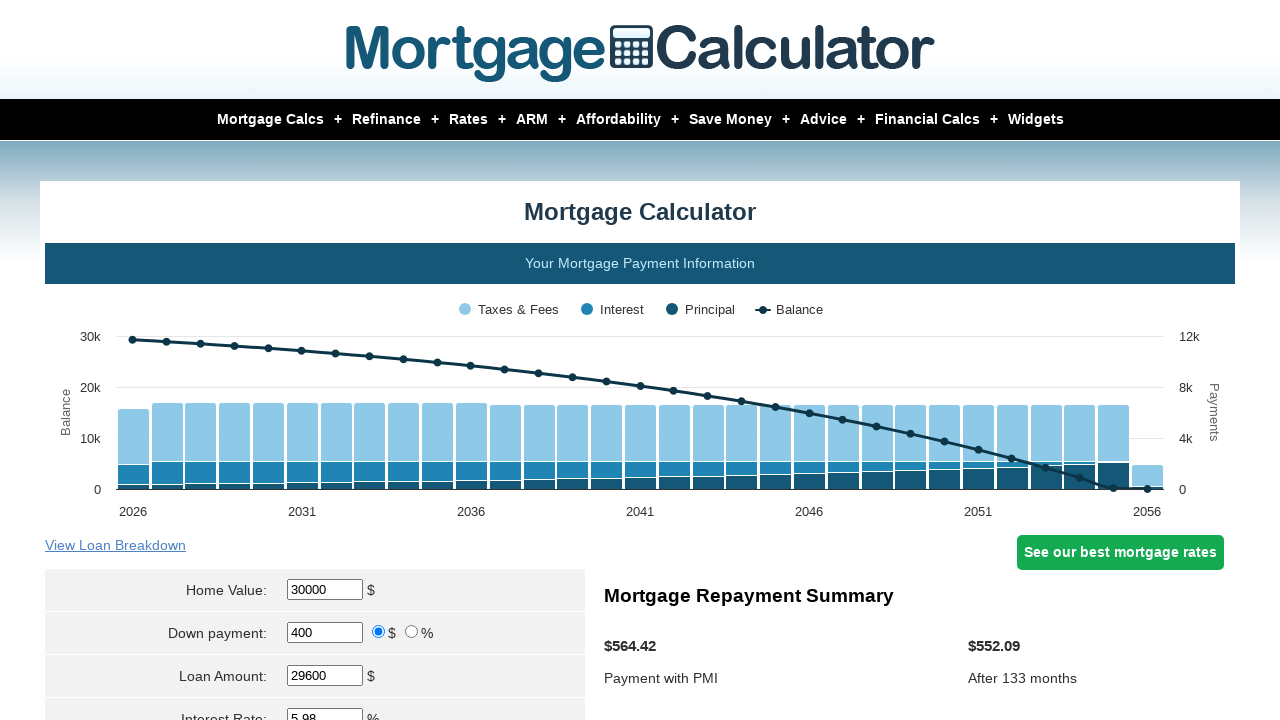

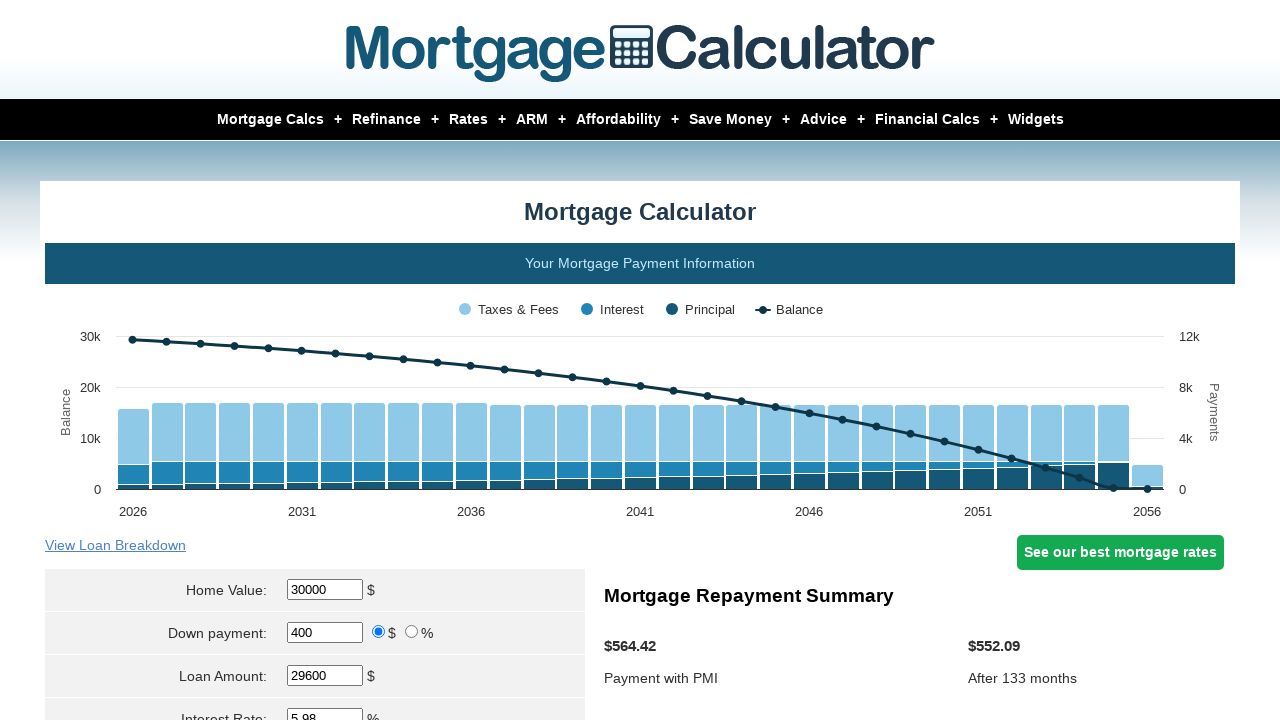